Tests the add/remove elements functionality by clicking Add Element button 10 times, verifying the elements were created, then deleting all elements and verifying they're gone

Starting URL: https://the-internet.herokuapp.com/add_remove_elements/

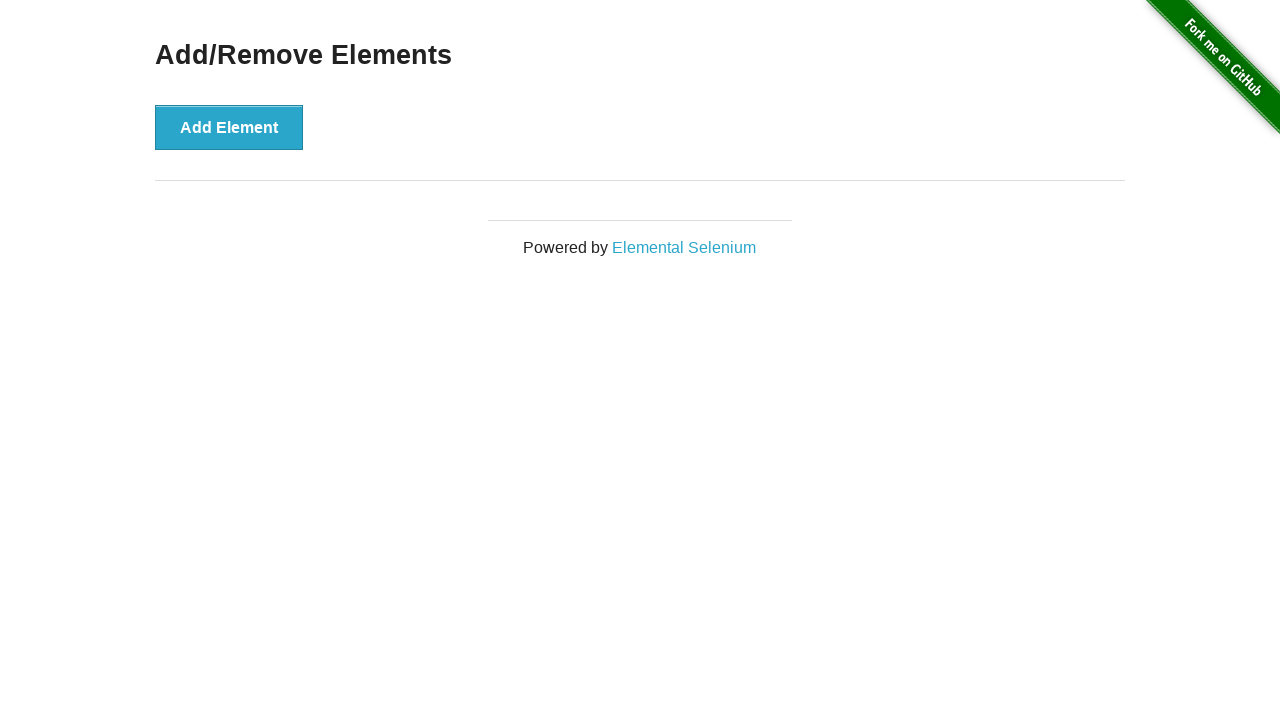

Navigated to add/remove elements page
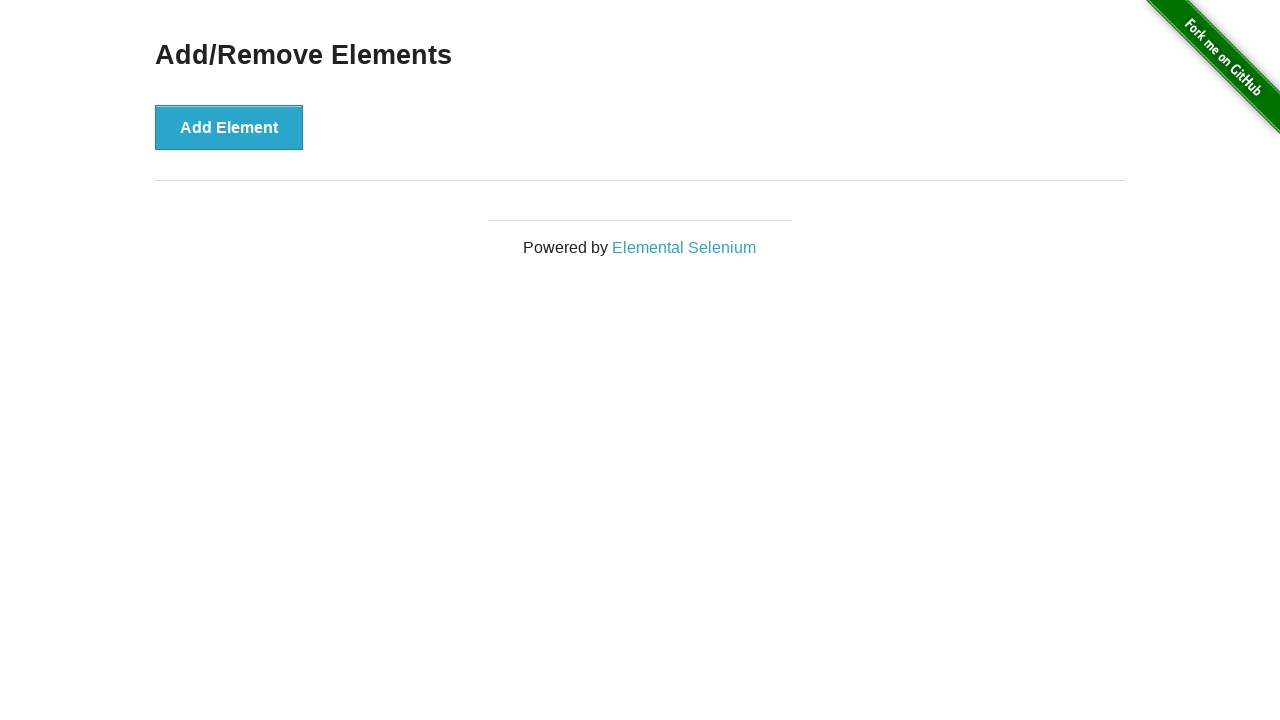

Clicked Add Element button (iteration 1/10) at (229, 127) on button[onclick='addElement()']
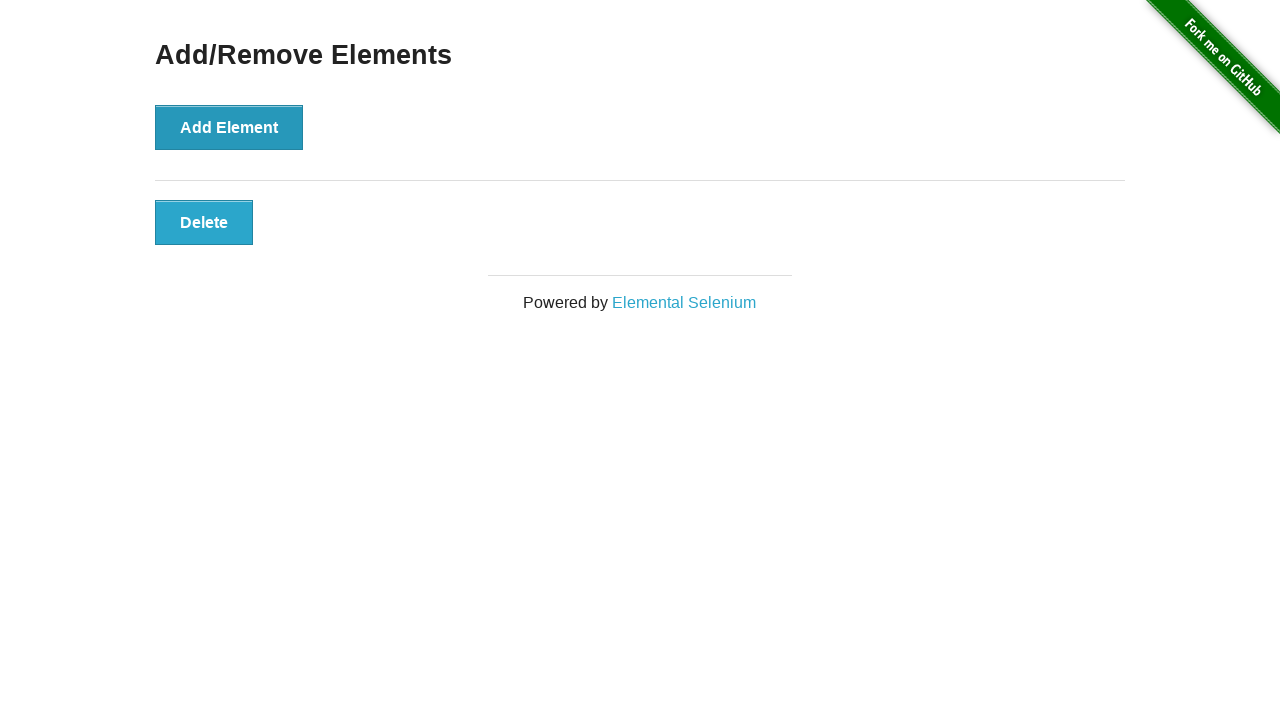

Clicked Add Element button (iteration 2/10) at (229, 127) on button[onclick='addElement()']
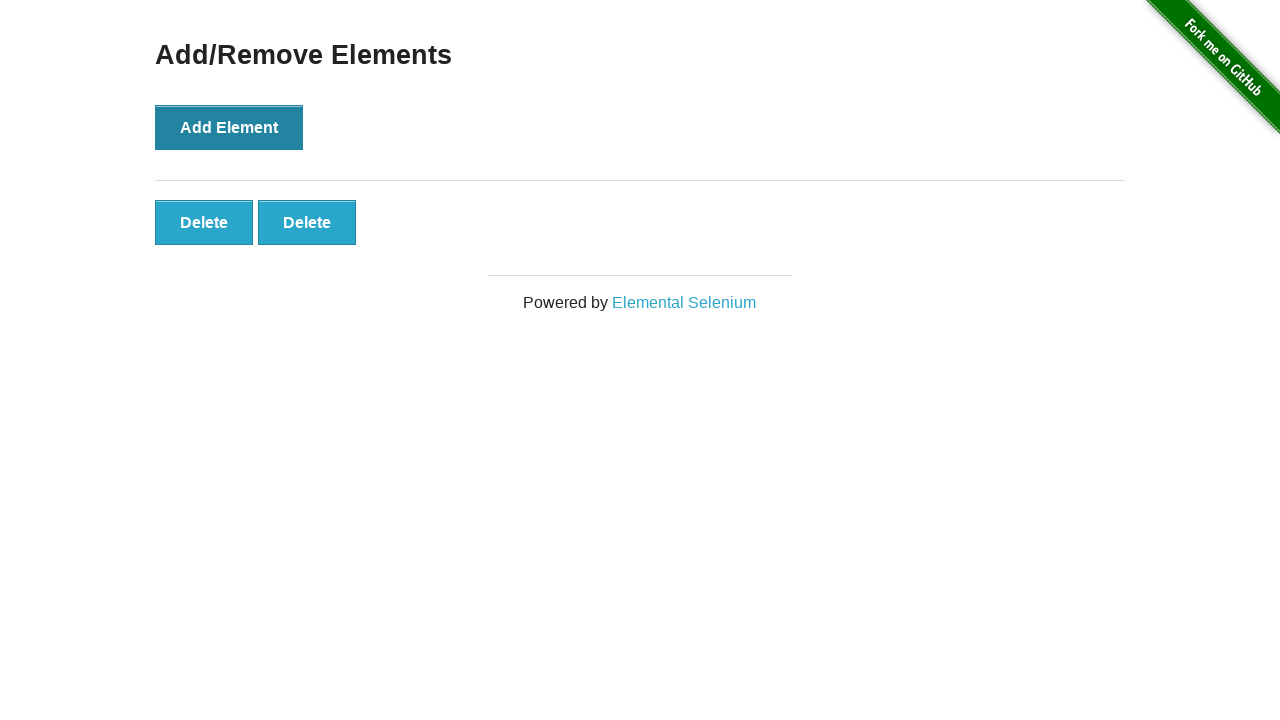

Clicked Add Element button (iteration 3/10) at (229, 127) on button[onclick='addElement()']
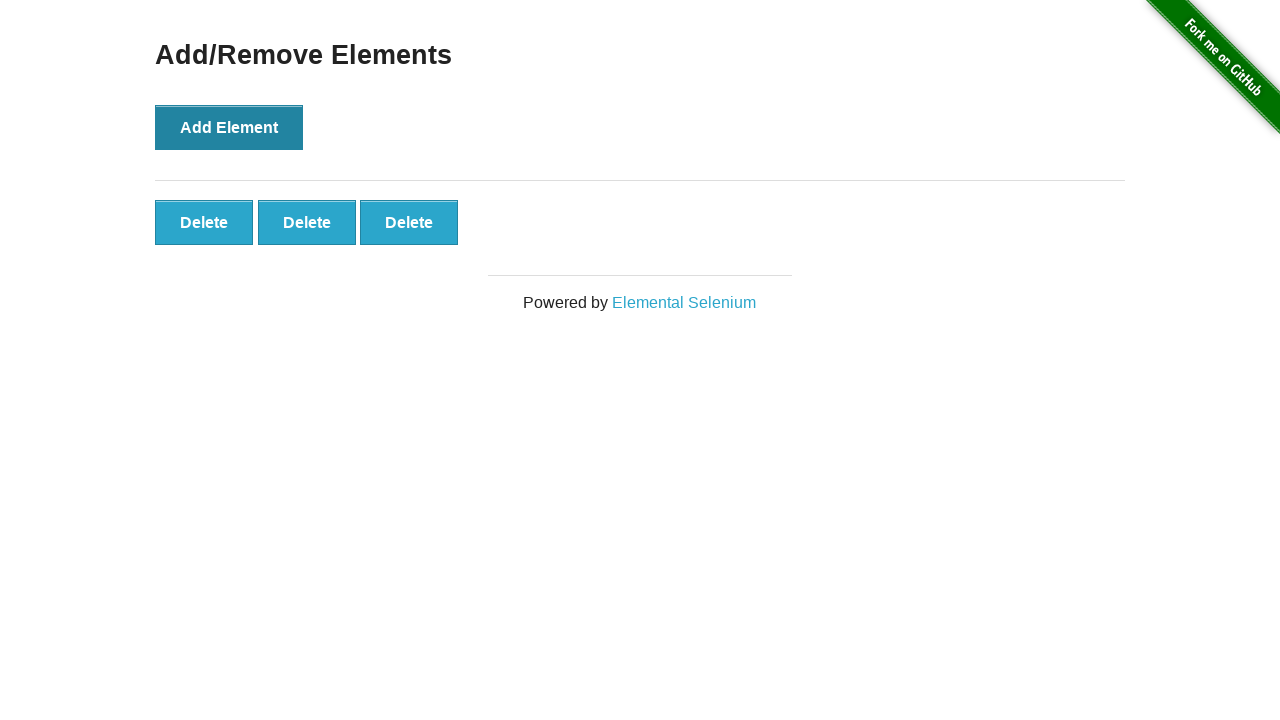

Clicked Add Element button (iteration 4/10) at (229, 127) on button[onclick='addElement()']
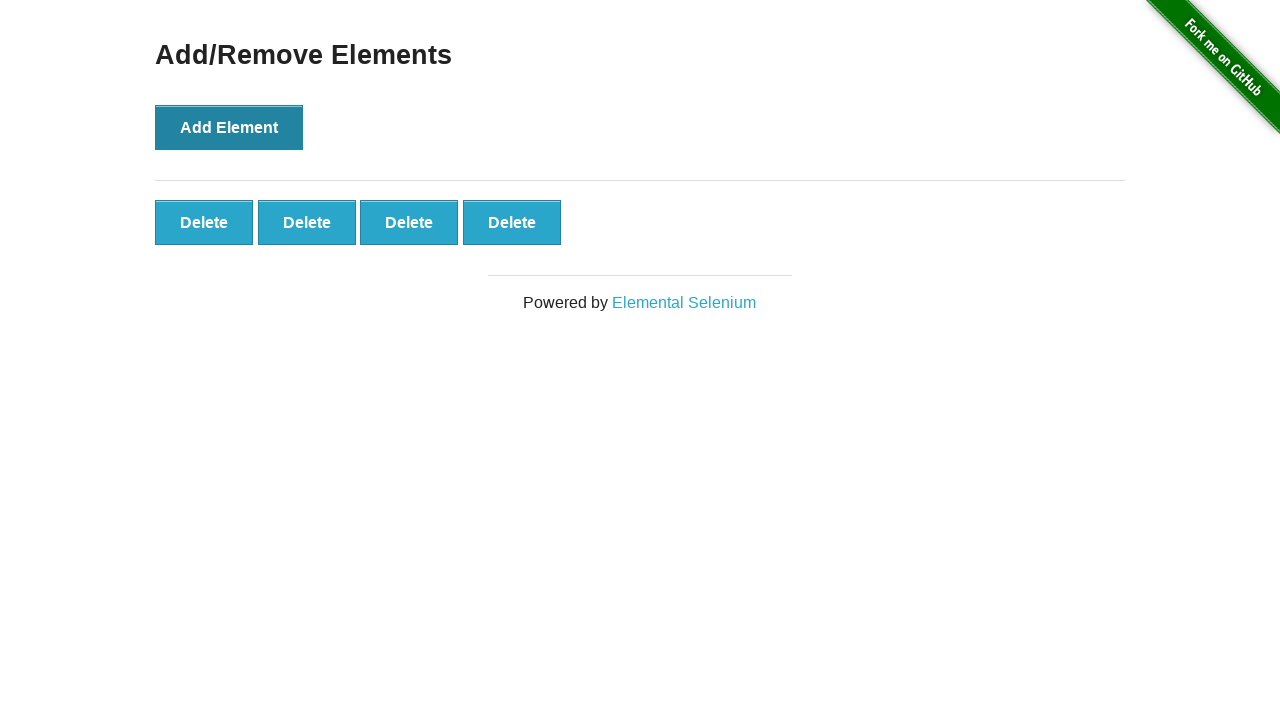

Clicked Add Element button (iteration 5/10) at (229, 127) on button[onclick='addElement()']
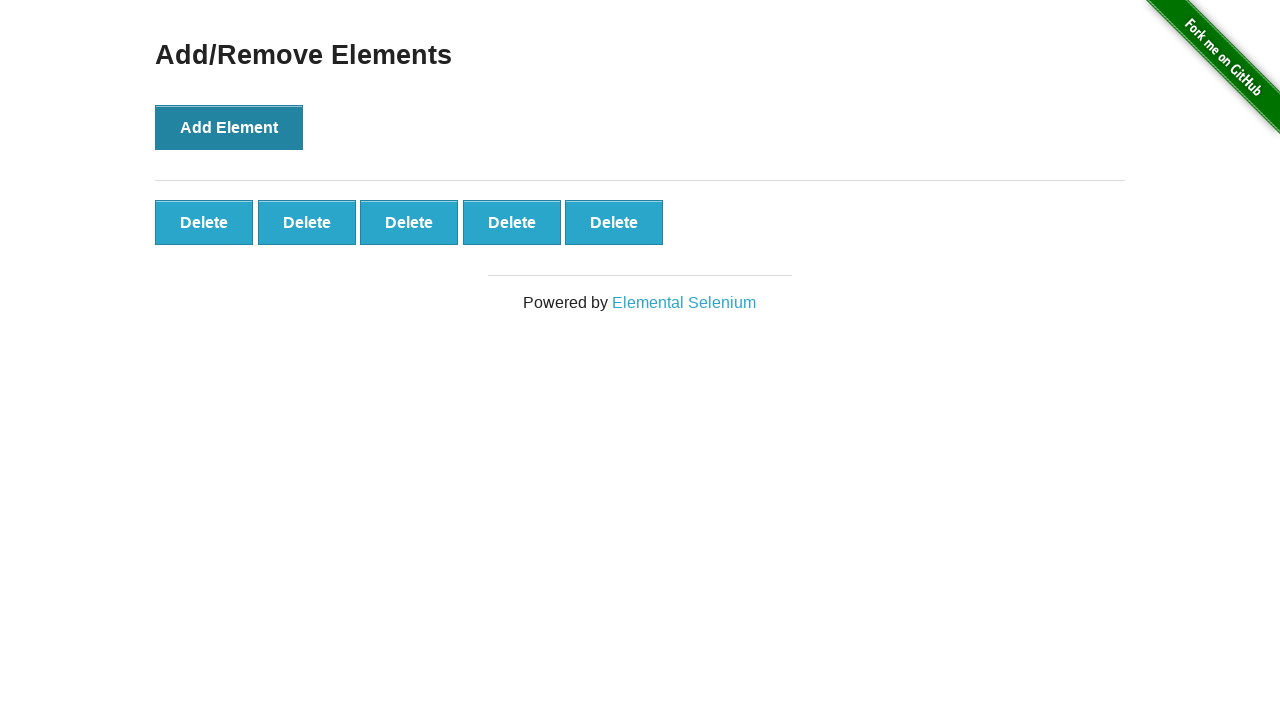

Clicked Add Element button (iteration 6/10) at (229, 127) on button[onclick='addElement()']
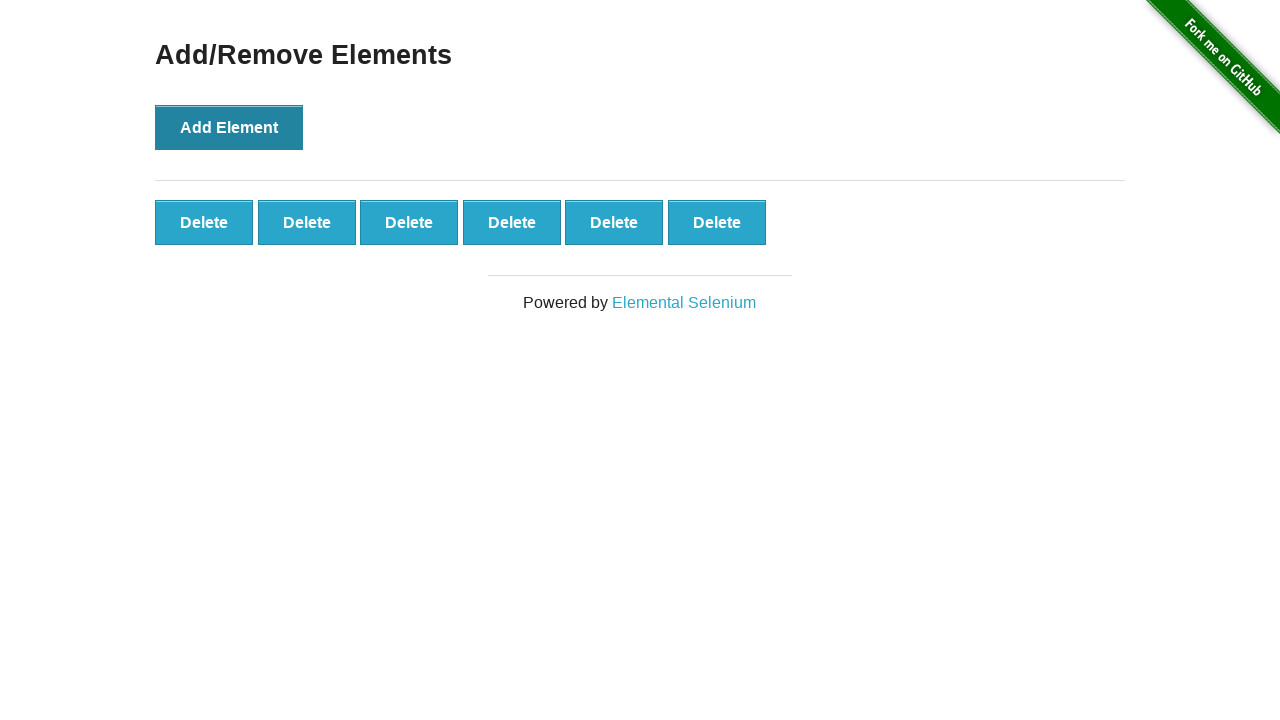

Clicked Add Element button (iteration 7/10) at (229, 127) on button[onclick='addElement()']
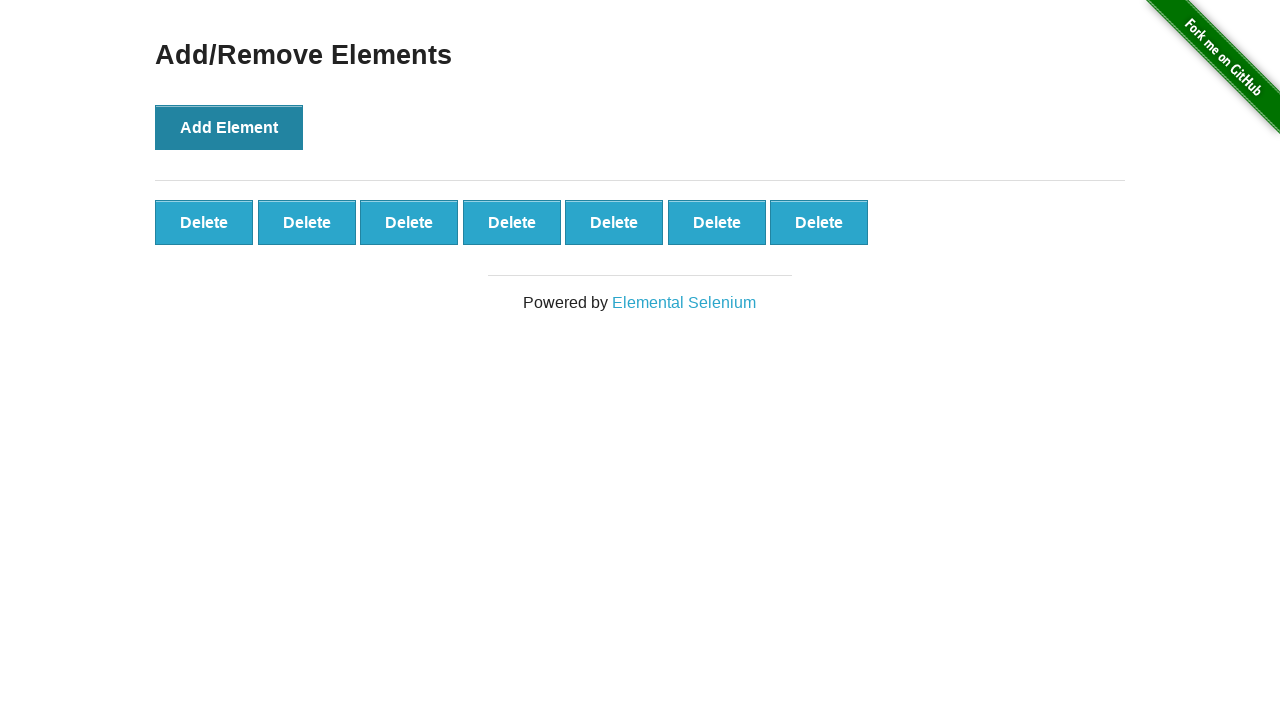

Clicked Add Element button (iteration 8/10) at (229, 127) on button[onclick='addElement()']
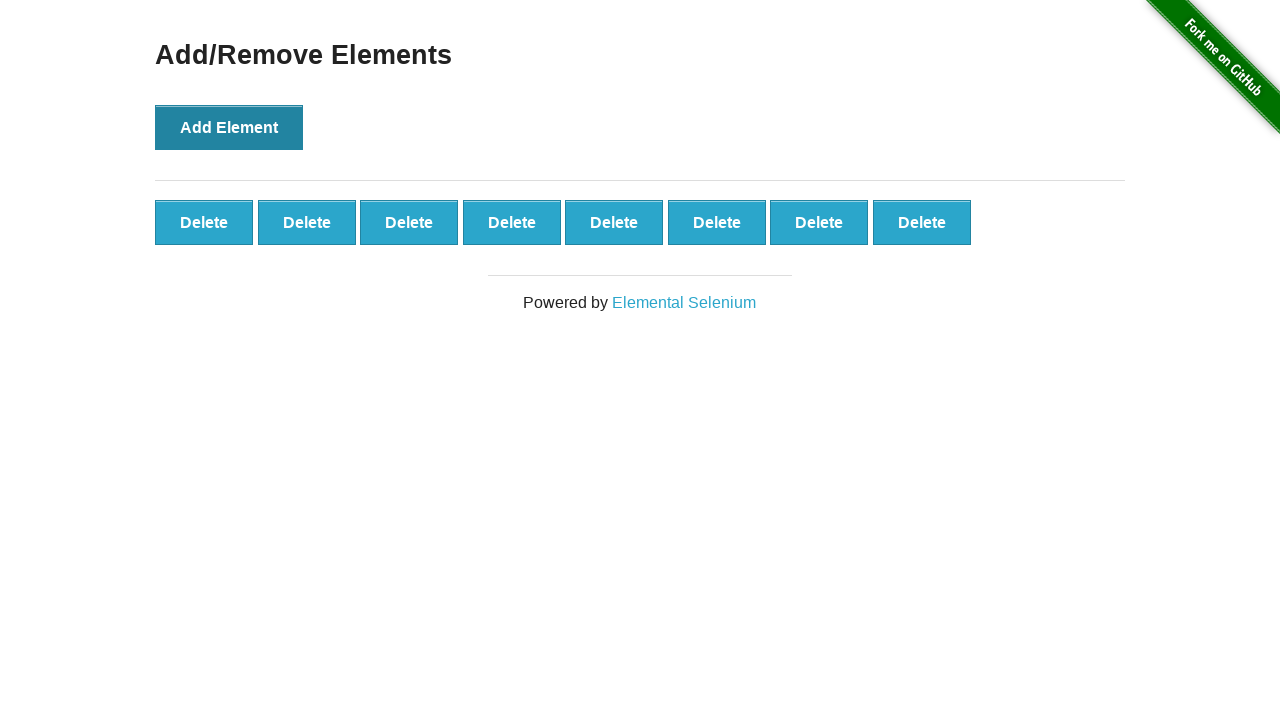

Clicked Add Element button (iteration 9/10) at (229, 127) on button[onclick='addElement()']
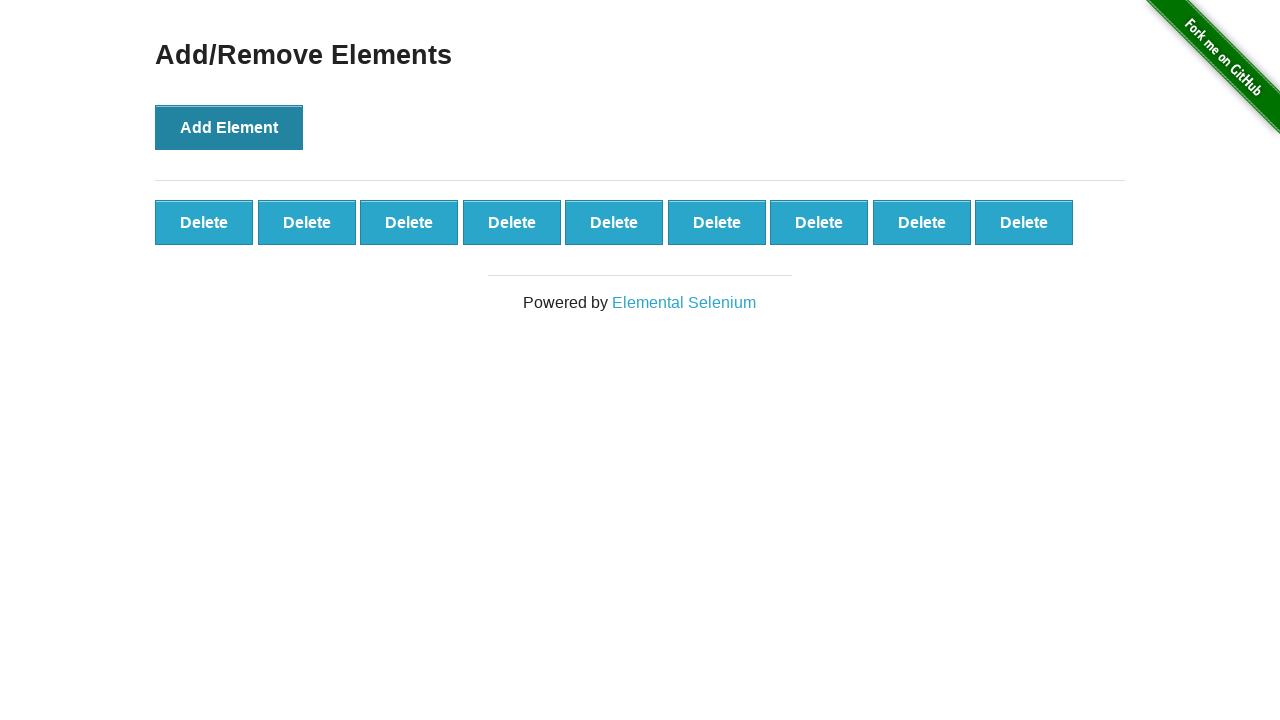

Clicked Add Element button (iteration 10/10) at (229, 127) on button[onclick='addElement()']
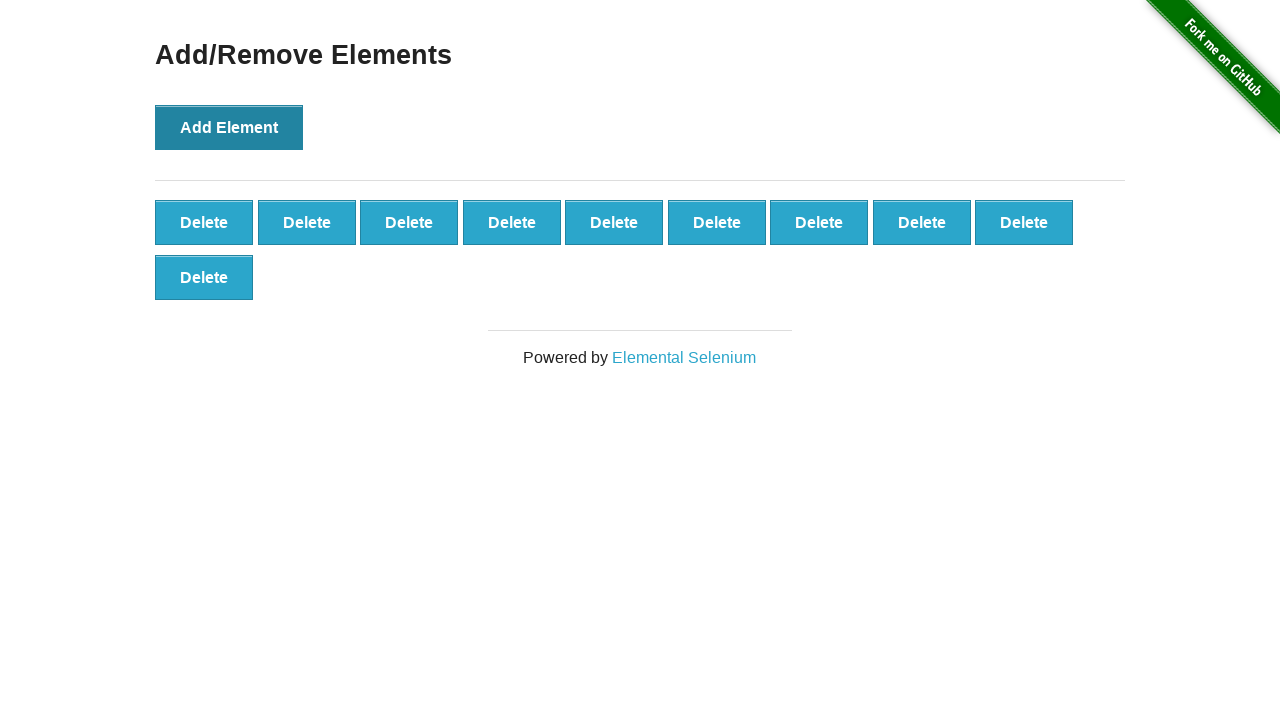

Verified that 10 delete buttons are present
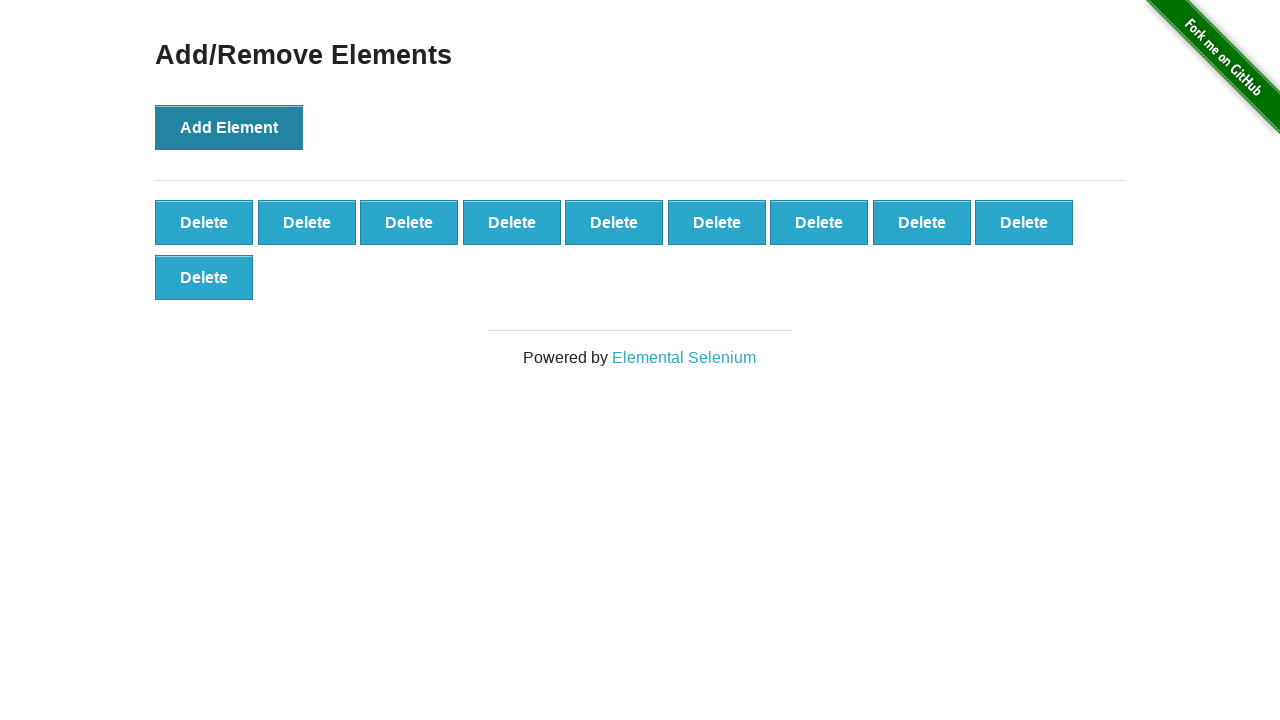

Clicked delete button to remove element (iteration 1/10) at (204, 222) on button[onclick='deleteElement()'] >> nth=0
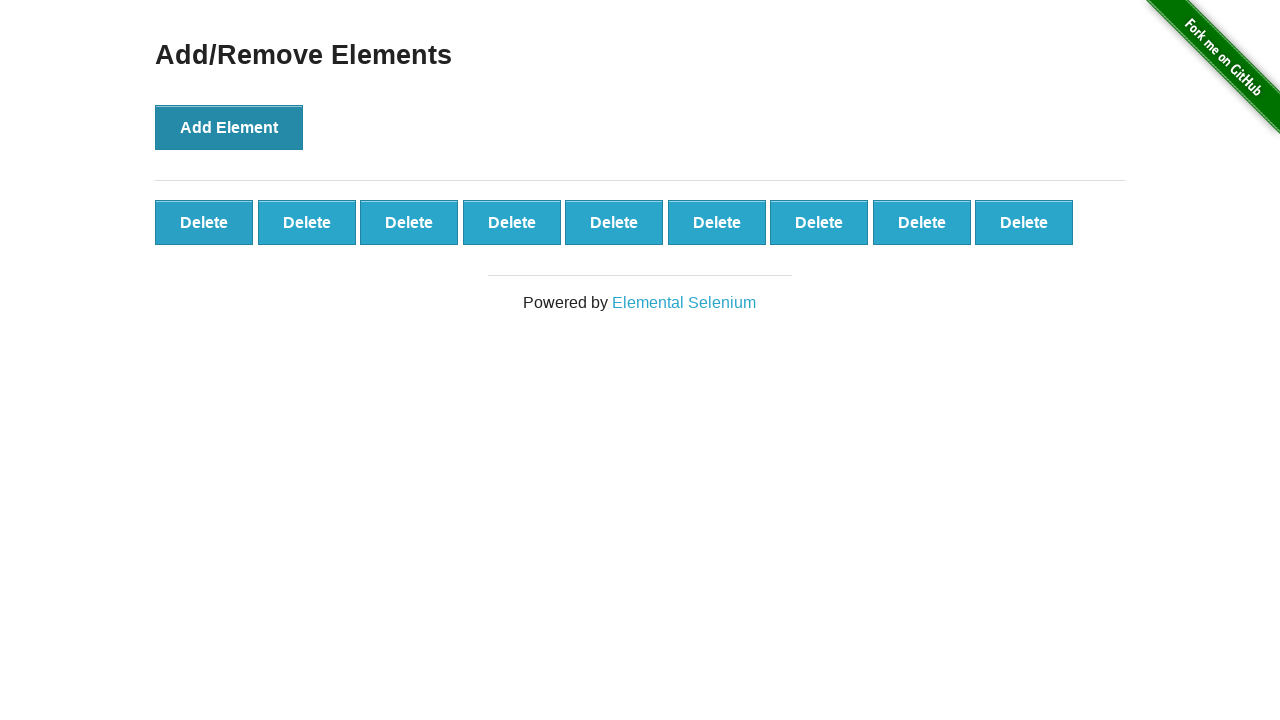

Clicked delete button to remove element (iteration 2/10) at (204, 222) on button[onclick='deleteElement()'] >> nth=0
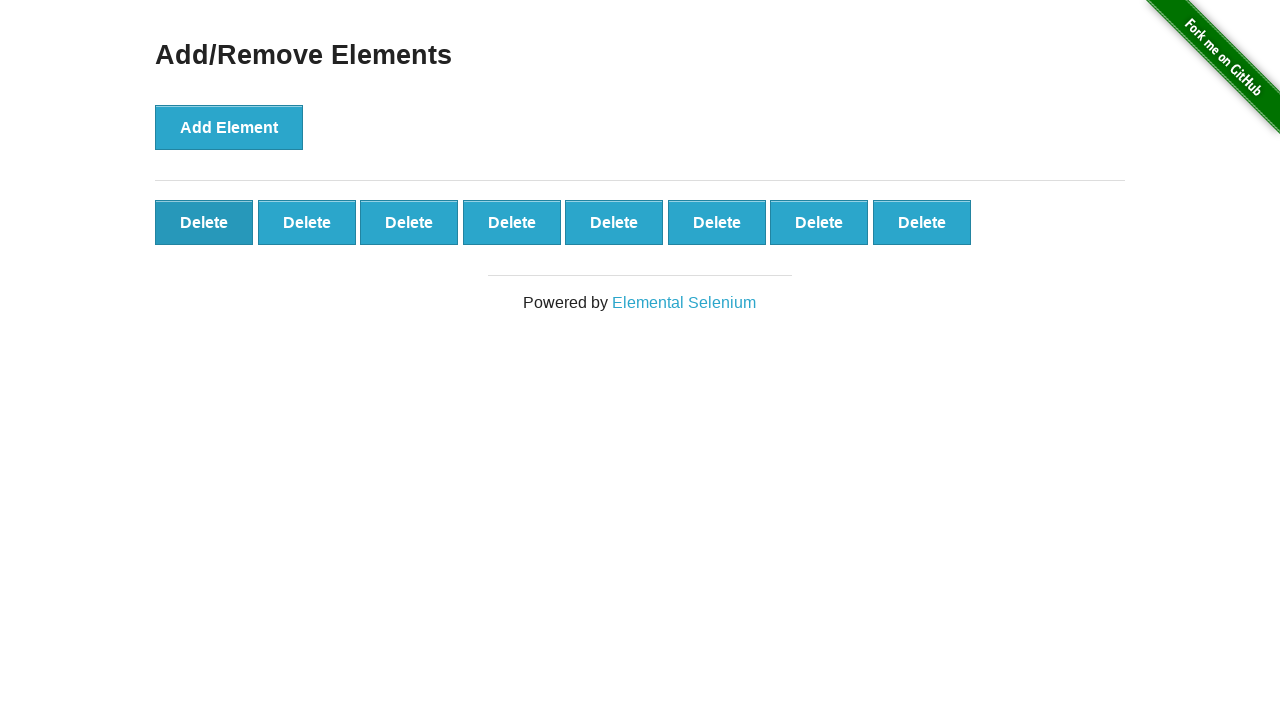

Clicked delete button to remove element (iteration 3/10) at (204, 222) on button[onclick='deleteElement()'] >> nth=0
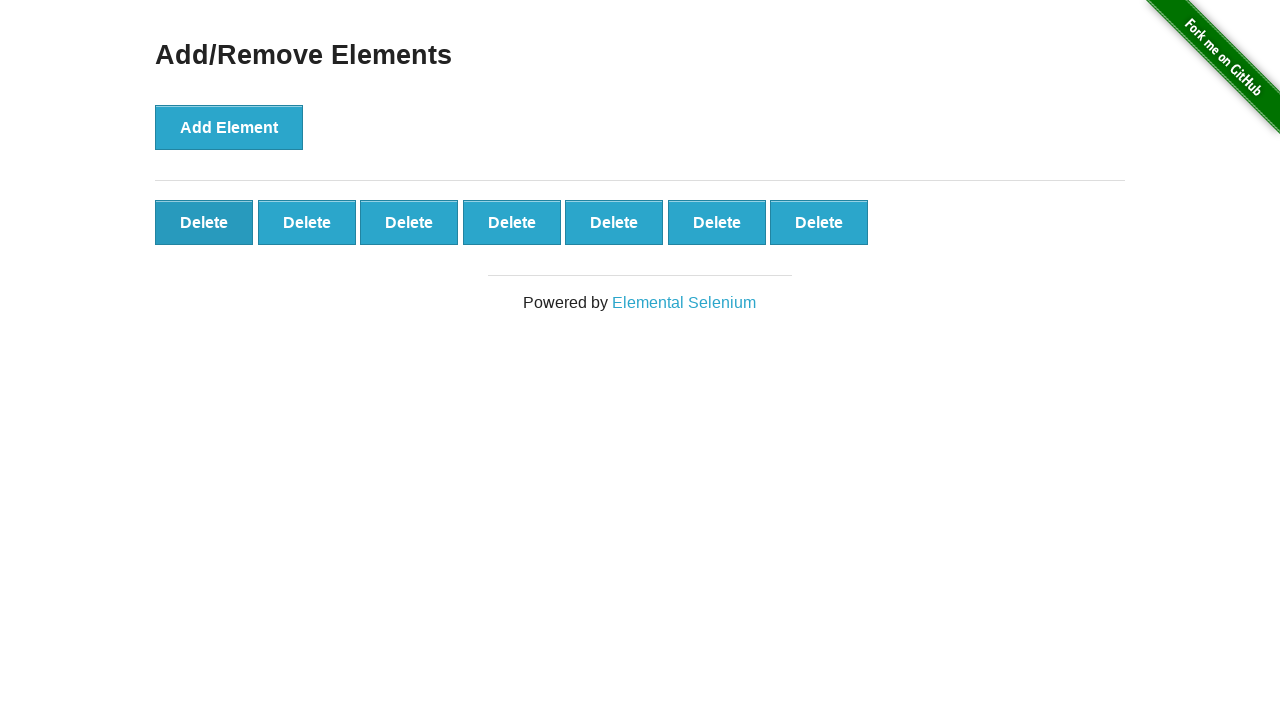

Clicked delete button to remove element (iteration 4/10) at (204, 222) on button[onclick='deleteElement()'] >> nth=0
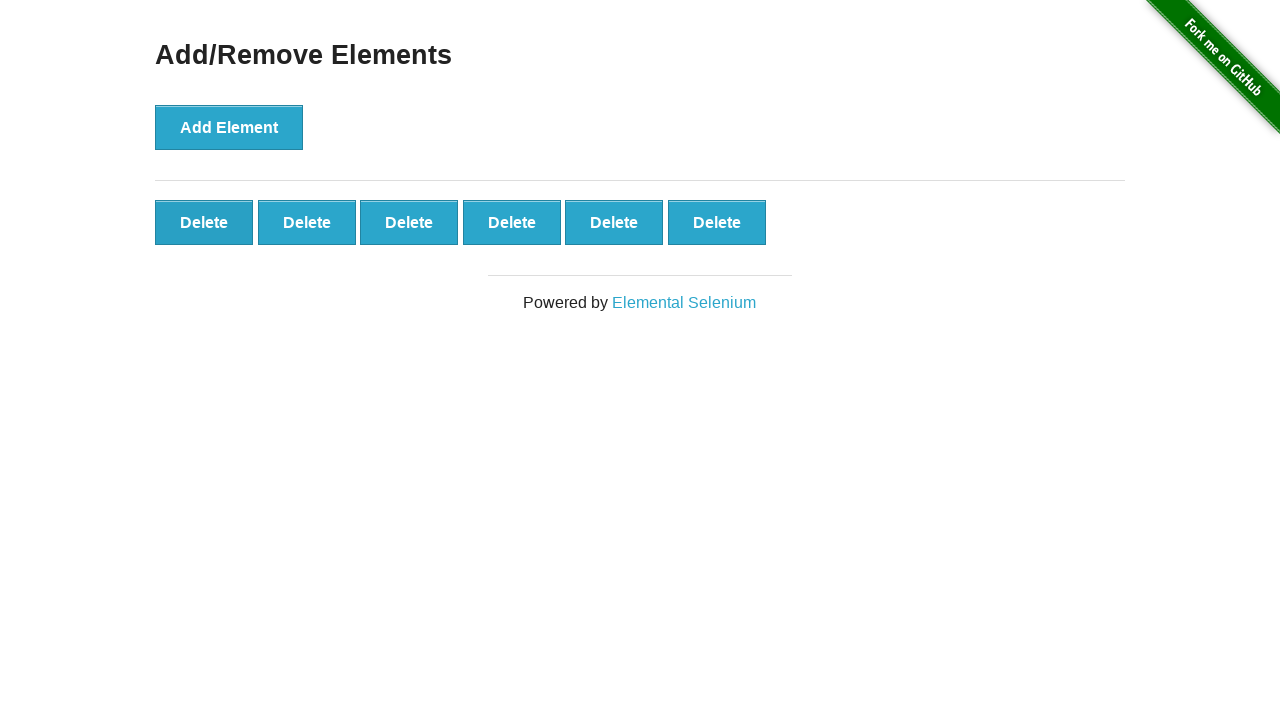

Clicked delete button to remove element (iteration 5/10) at (204, 222) on button[onclick='deleteElement()'] >> nth=0
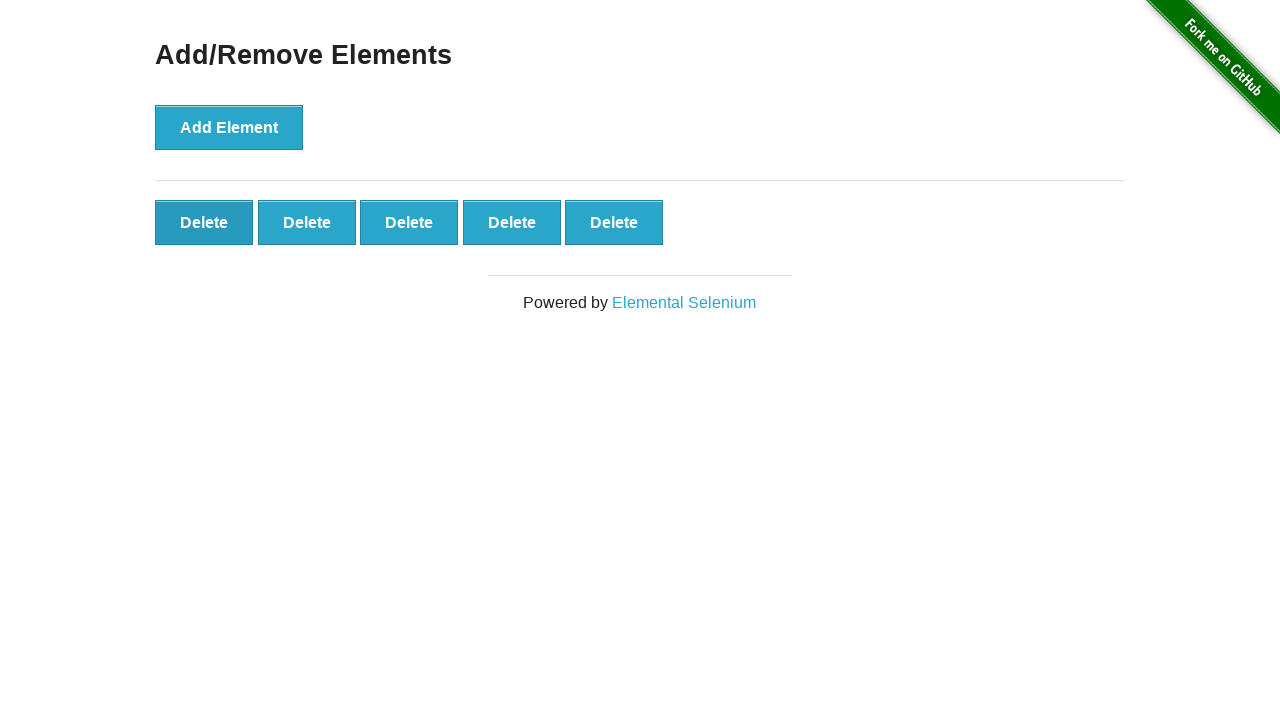

Clicked delete button to remove element (iteration 6/10) at (204, 222) on button[onclick='deleteElement()'] >> nth=0
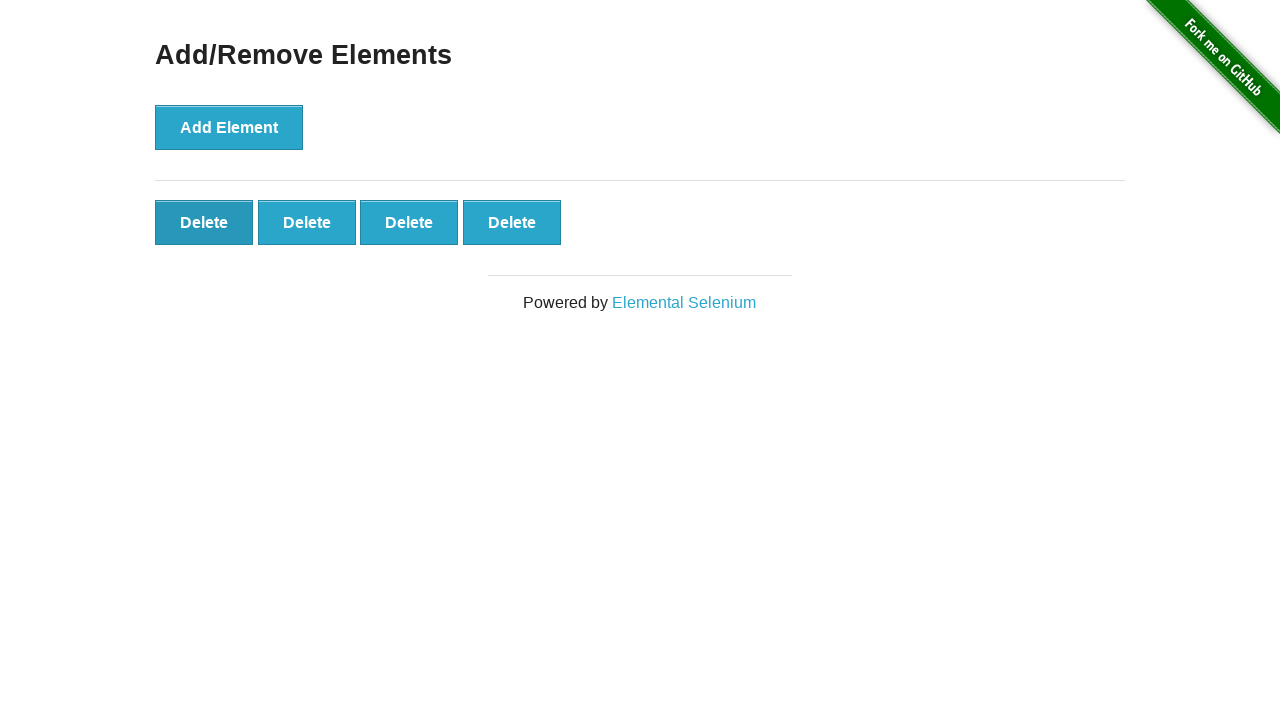

Clicked delete button to remove element (iteration 7/10) at (204, 222) on button[onclick='deleteElement()'] >> nth=0
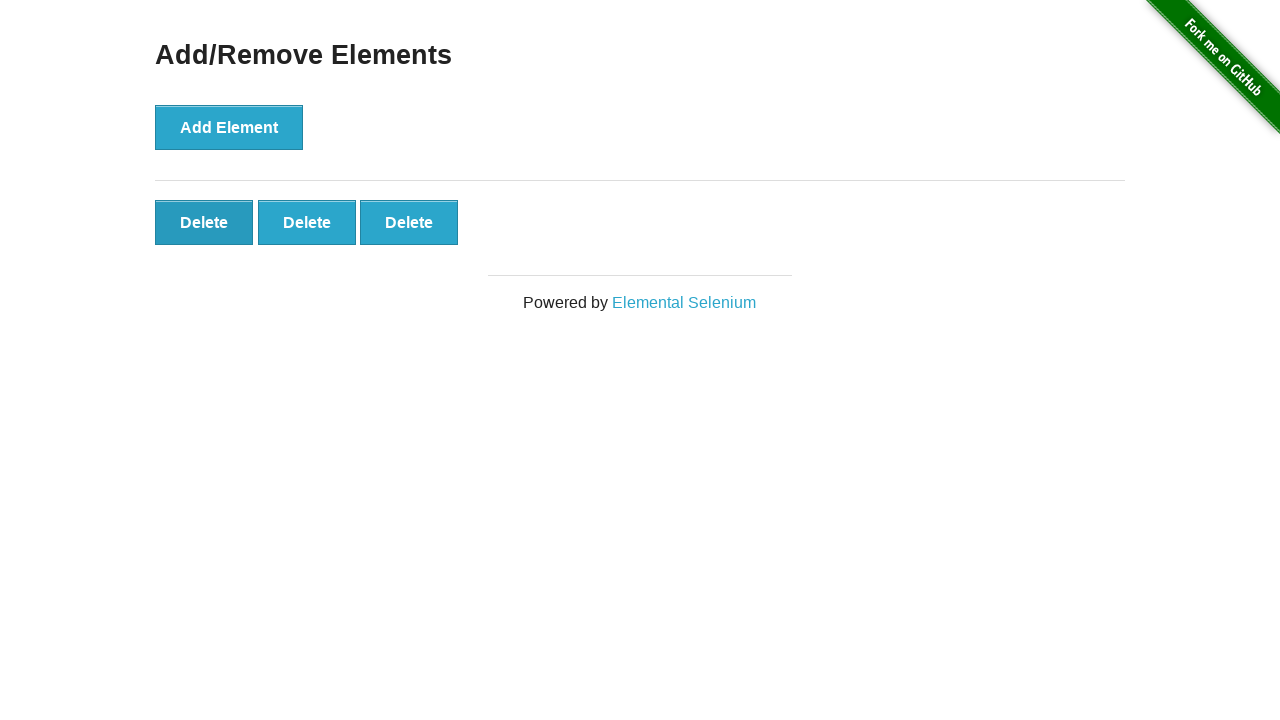

Clicked delete button to remove element (iteration 8/10) at (204, 222) on button[onclick='deleteElement()'] >> nth=0
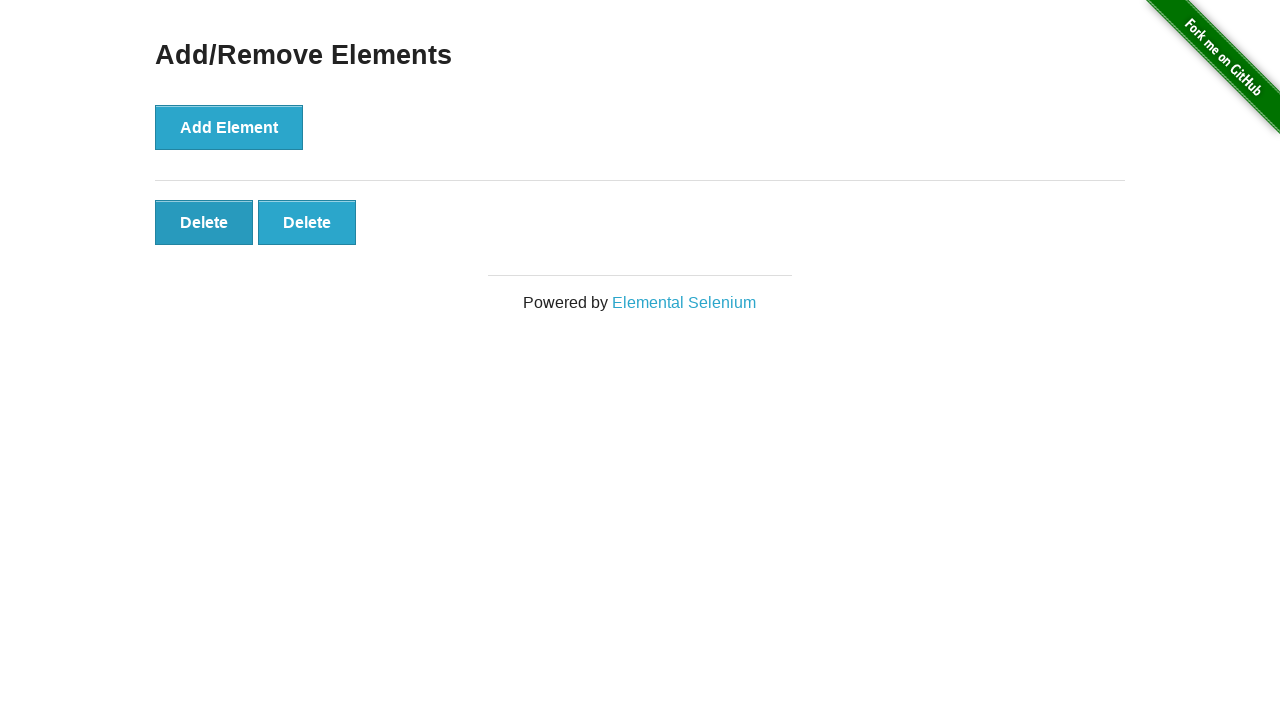

Clicked delete button to remove element (iteration 9/10) at (204, 222) on button[onclick='deleteElement()'] >> nth=0
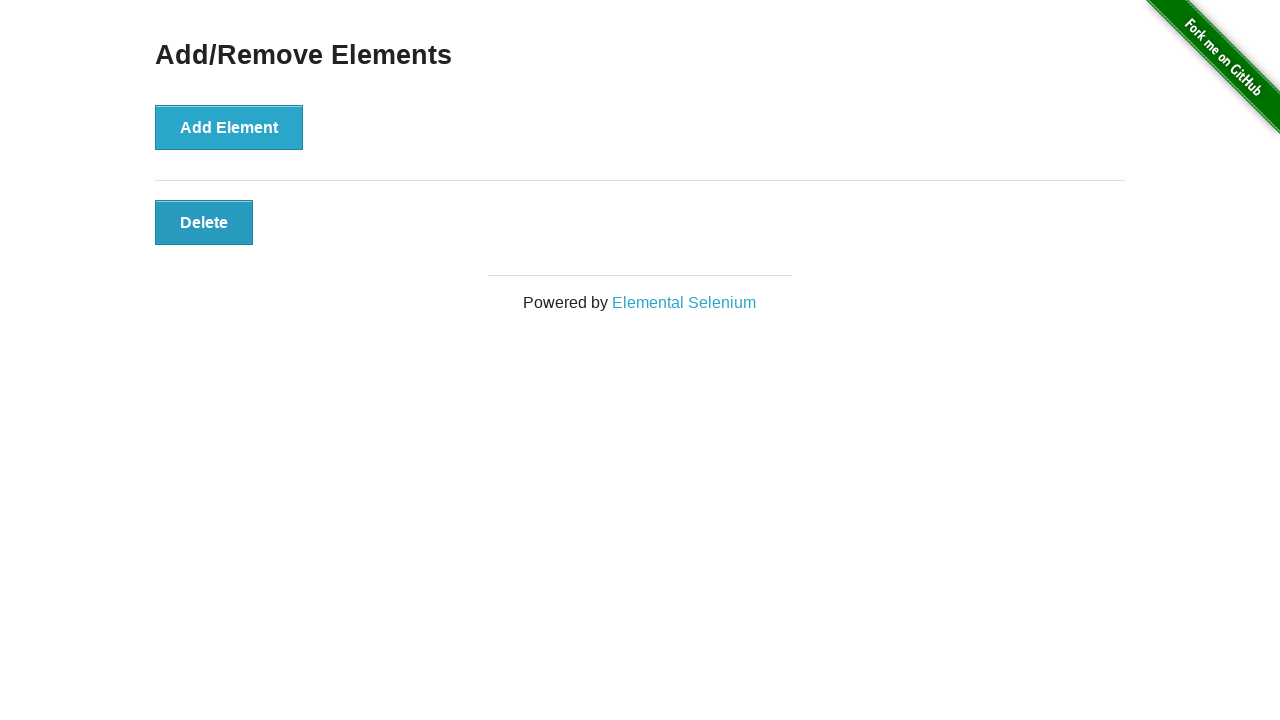

Clicked delete button to remove element (iteration 10/10) at (204, 222) on button[onclick='deleteElement()'] >> nth=0
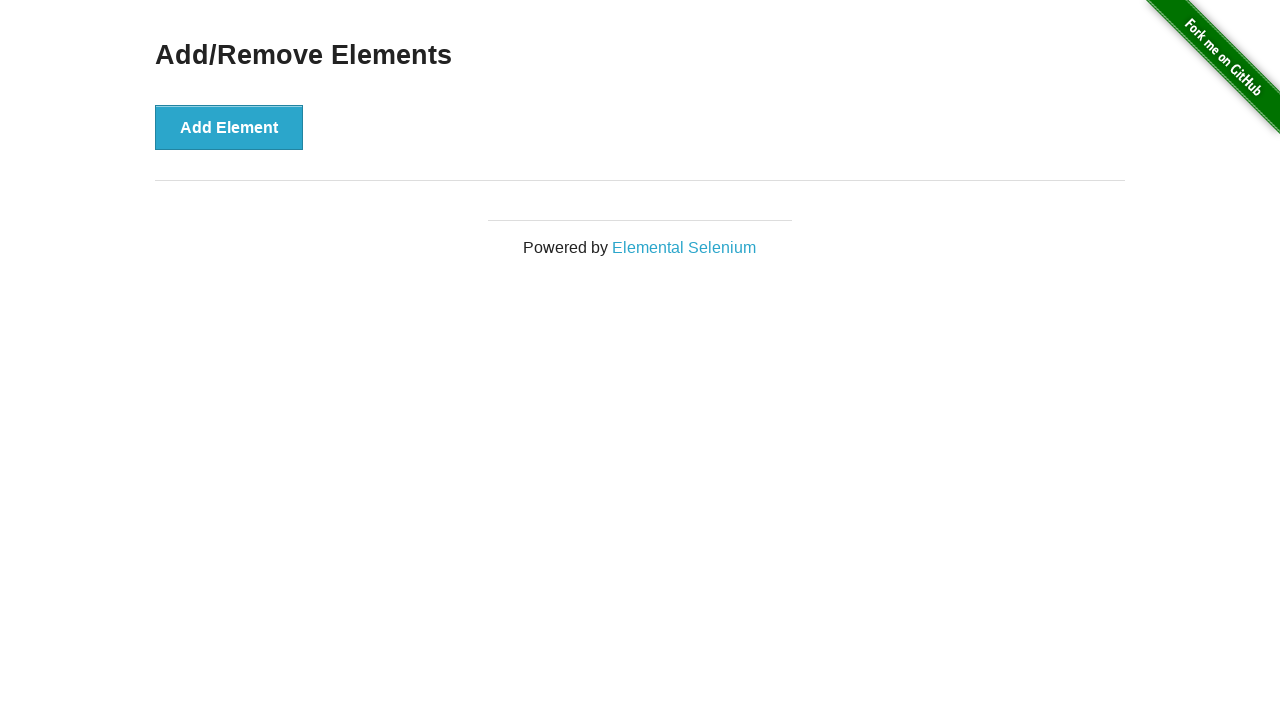

Verified that all elements have been removed
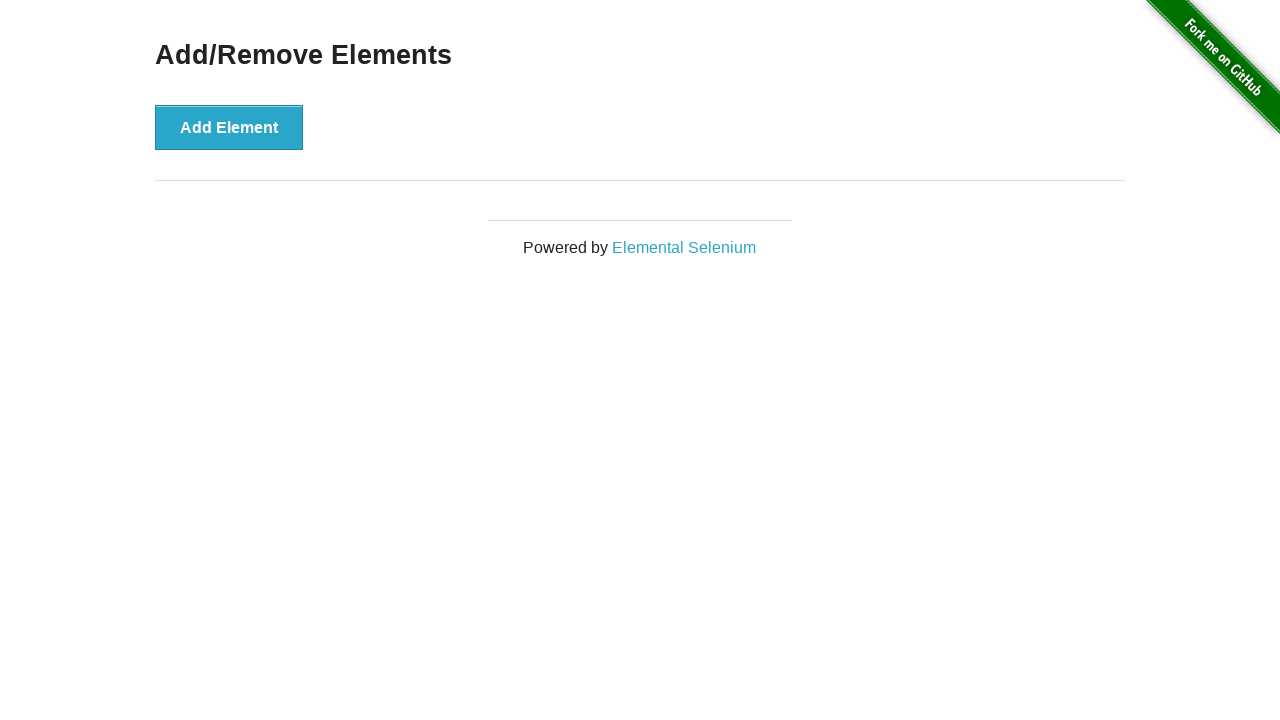

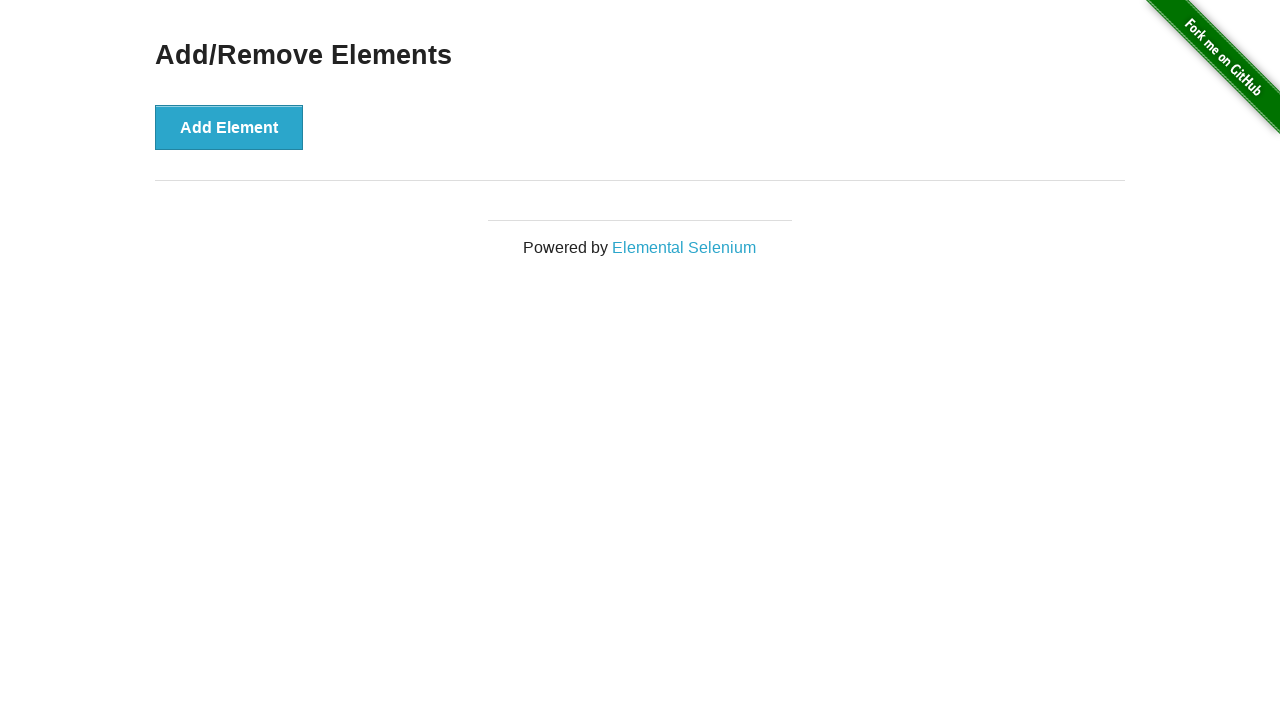